Tests registration form validation by submitting a form with an invalid email address (missing @ symbol) and verifies that registration fails.

Starting URL: http://217.74.37.176/?route=account/register&language=ru-ru

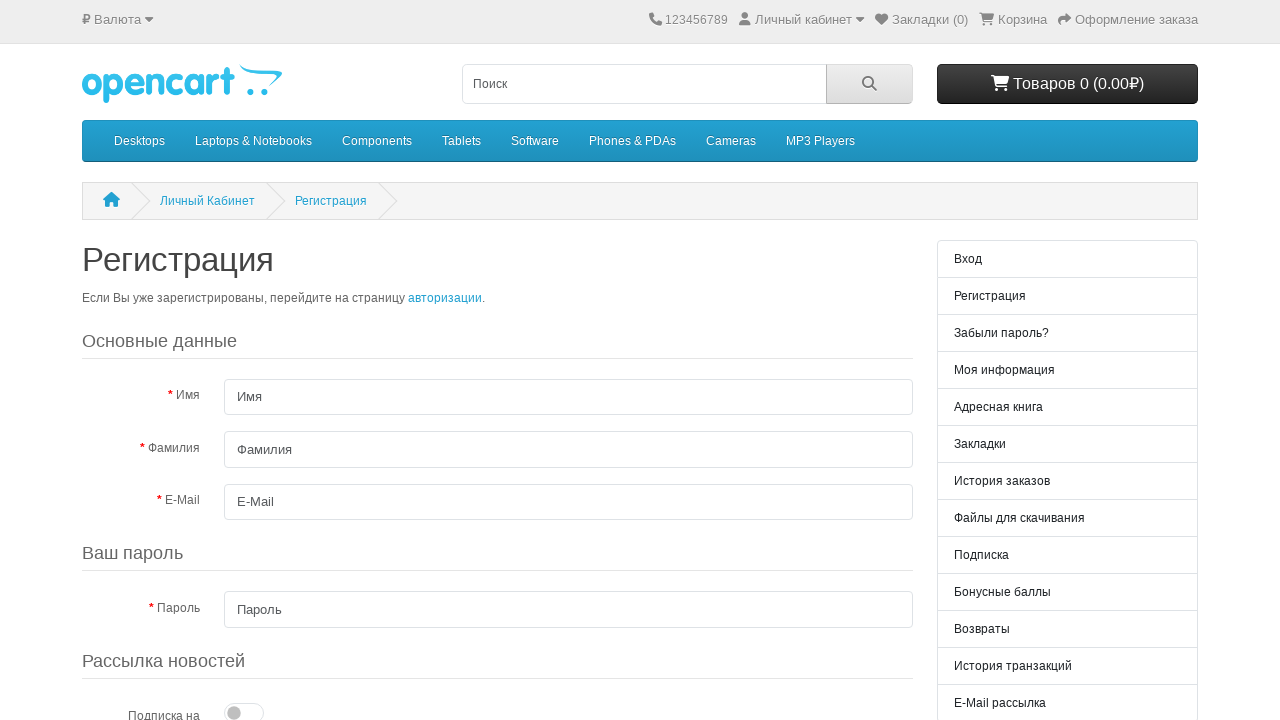

Page loaded with domcontentloaded state
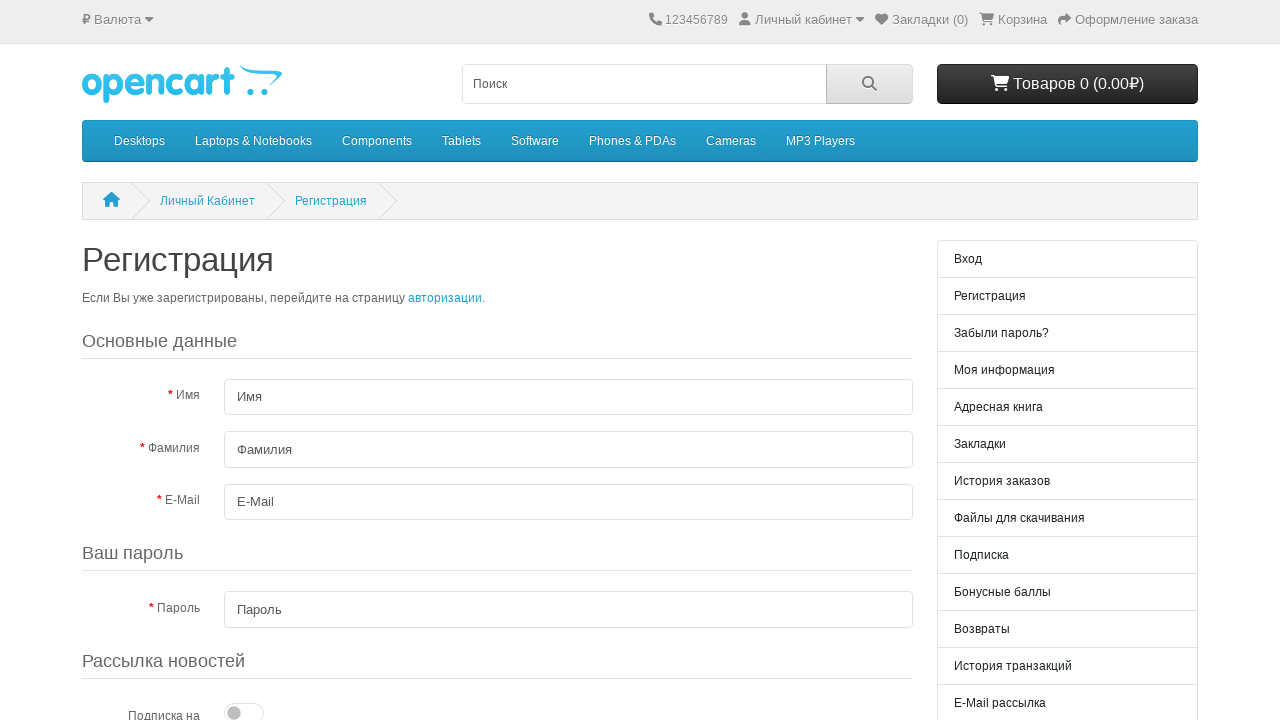

Filled first name field with 'Иван' on #input-firstname
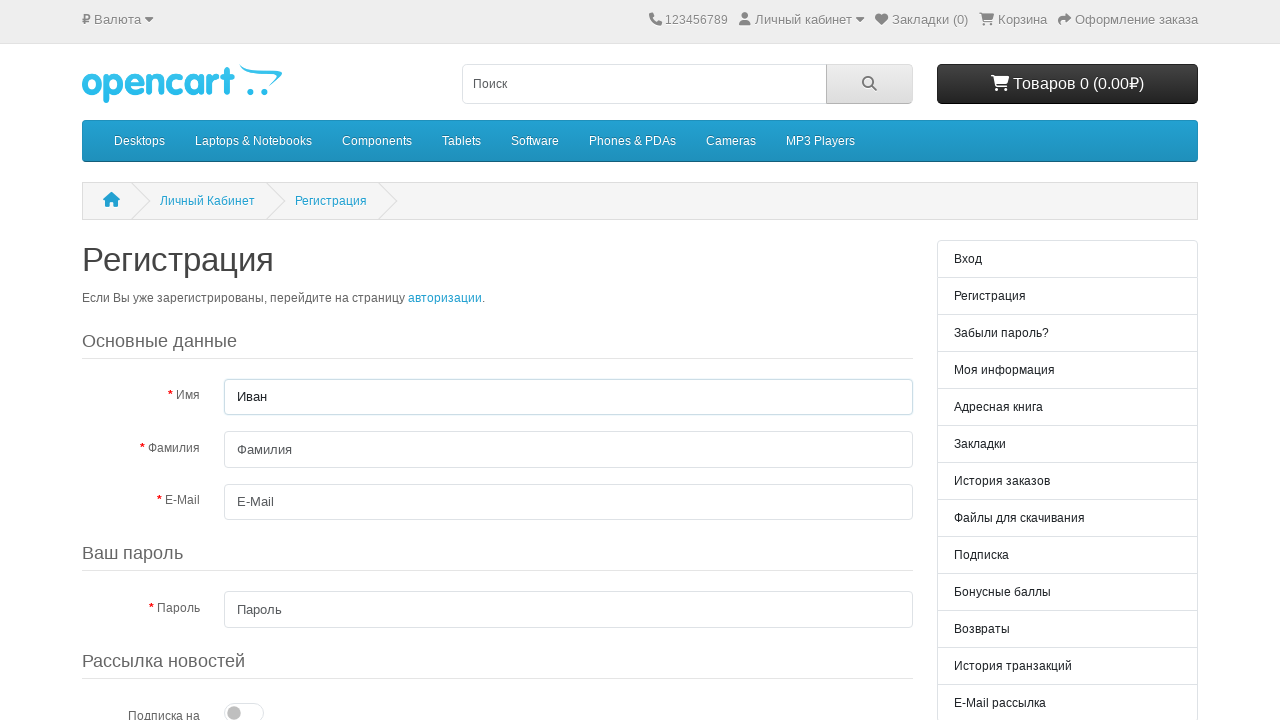

Filled last name field with 'Иванов' on #input-lastname
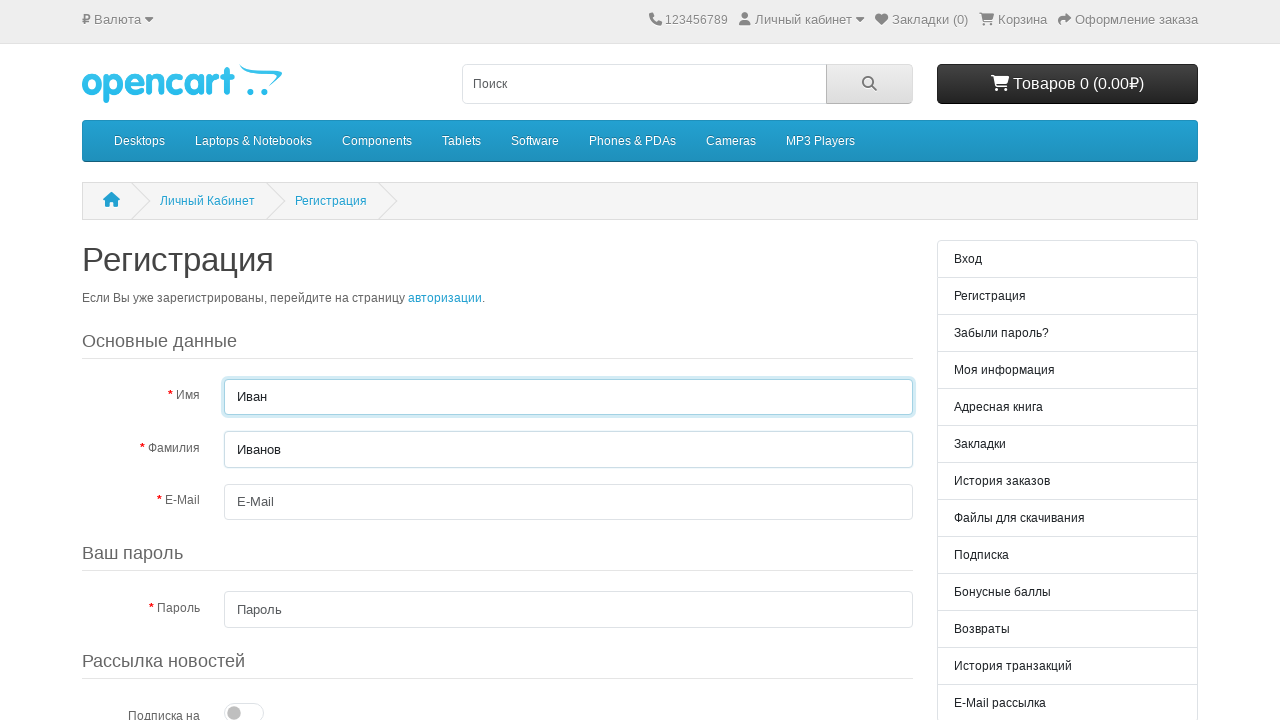

Filled email field with invalid email 'himail.ru' (missing @ symbol) on #input-email
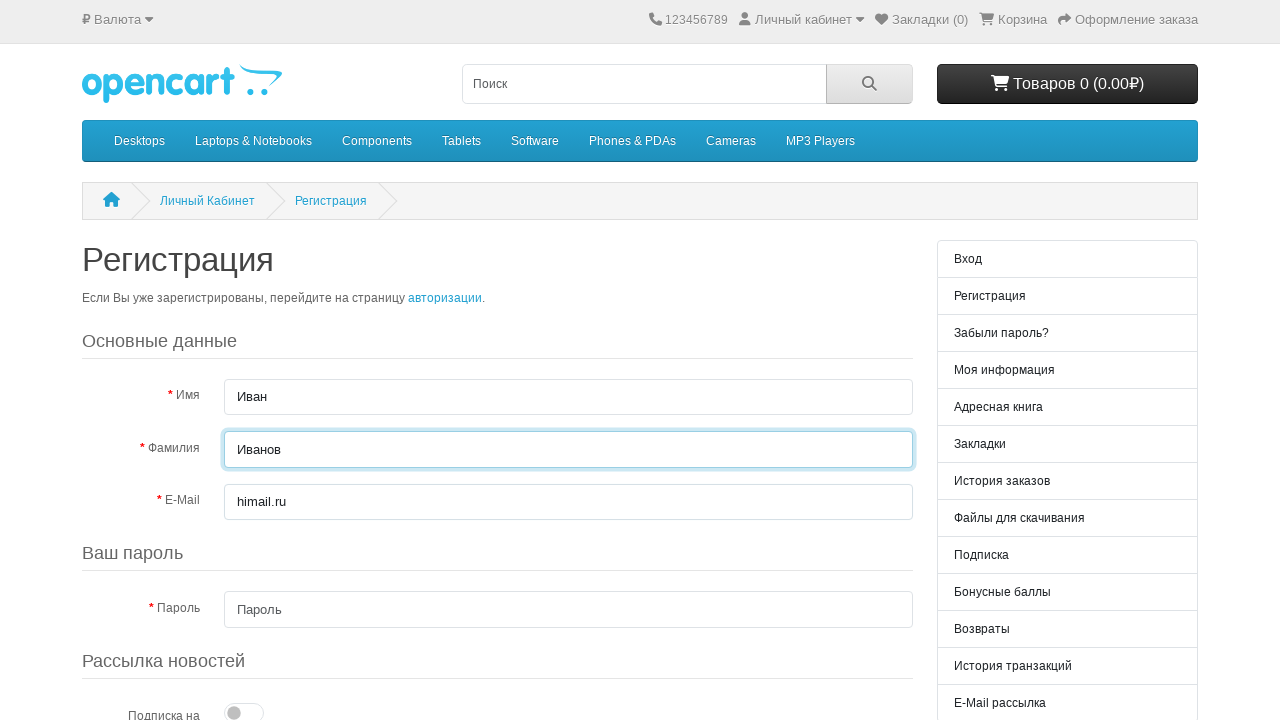

Filled password field with 'Q1w2e3l' on #input-password
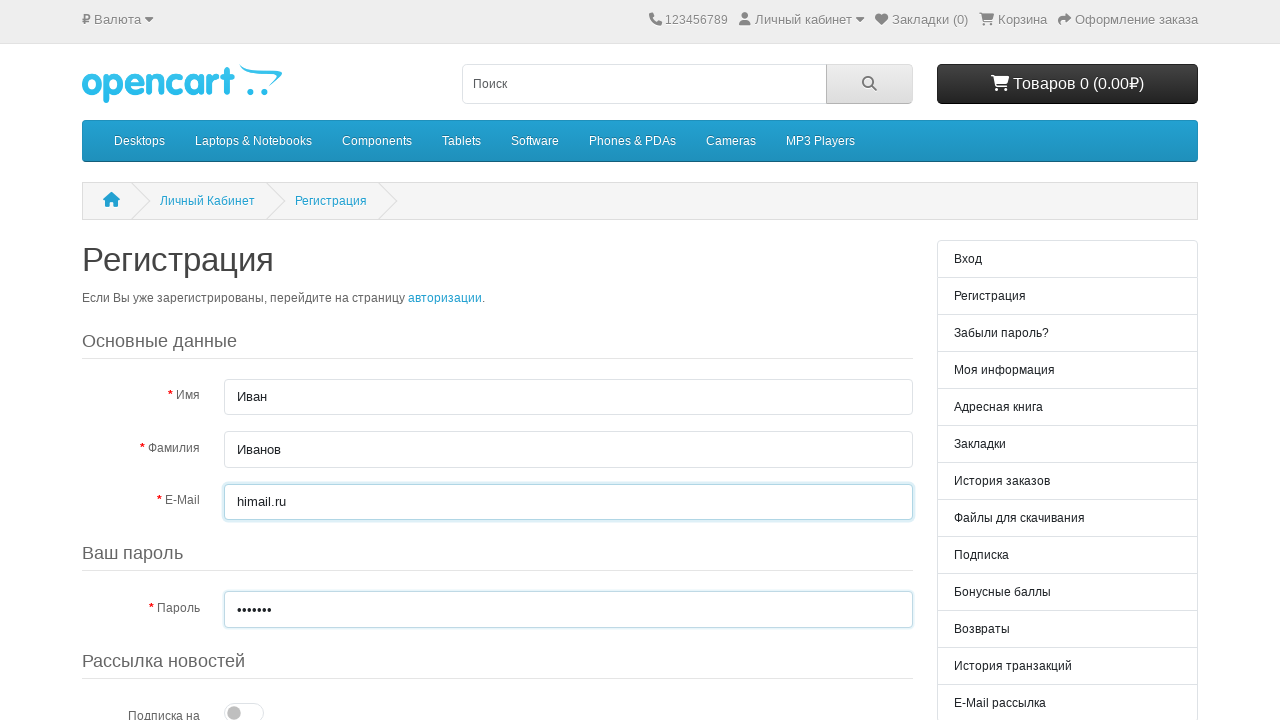

Scrolled agree checkbox into view
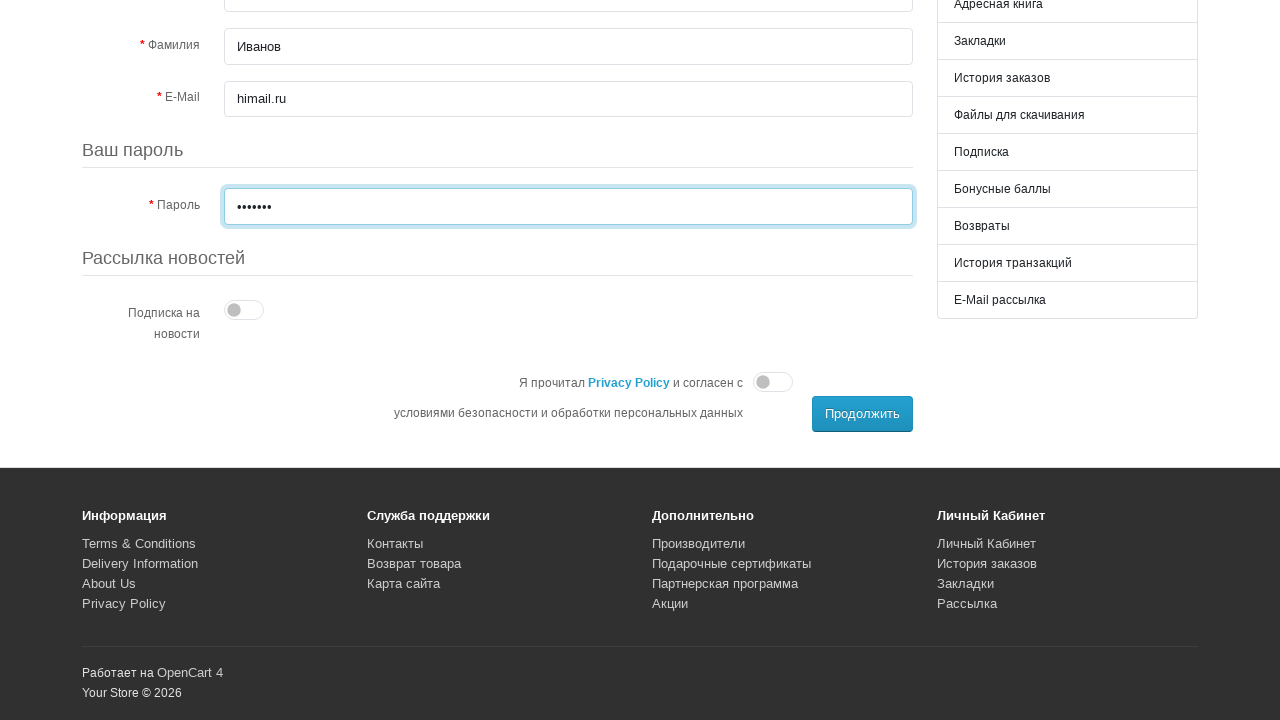

Checked the agree checkbox at (773, 382) on input[name='agree']
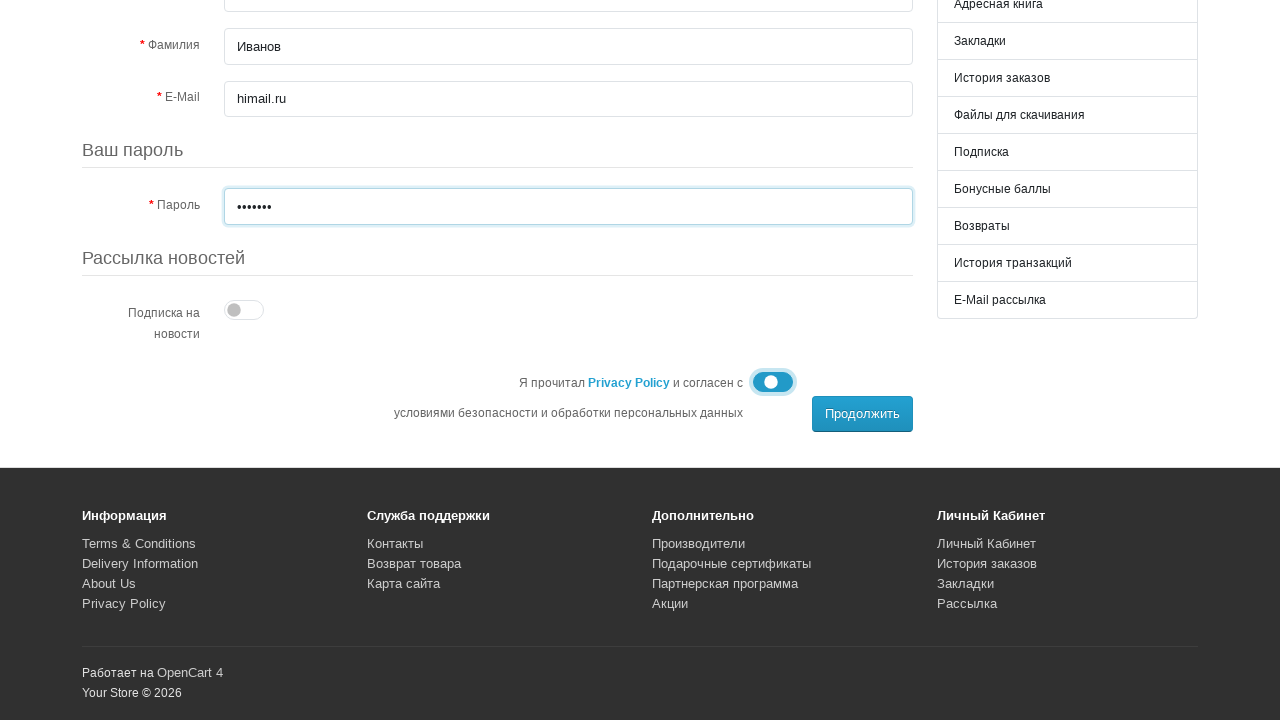

Scrolled continue button into view
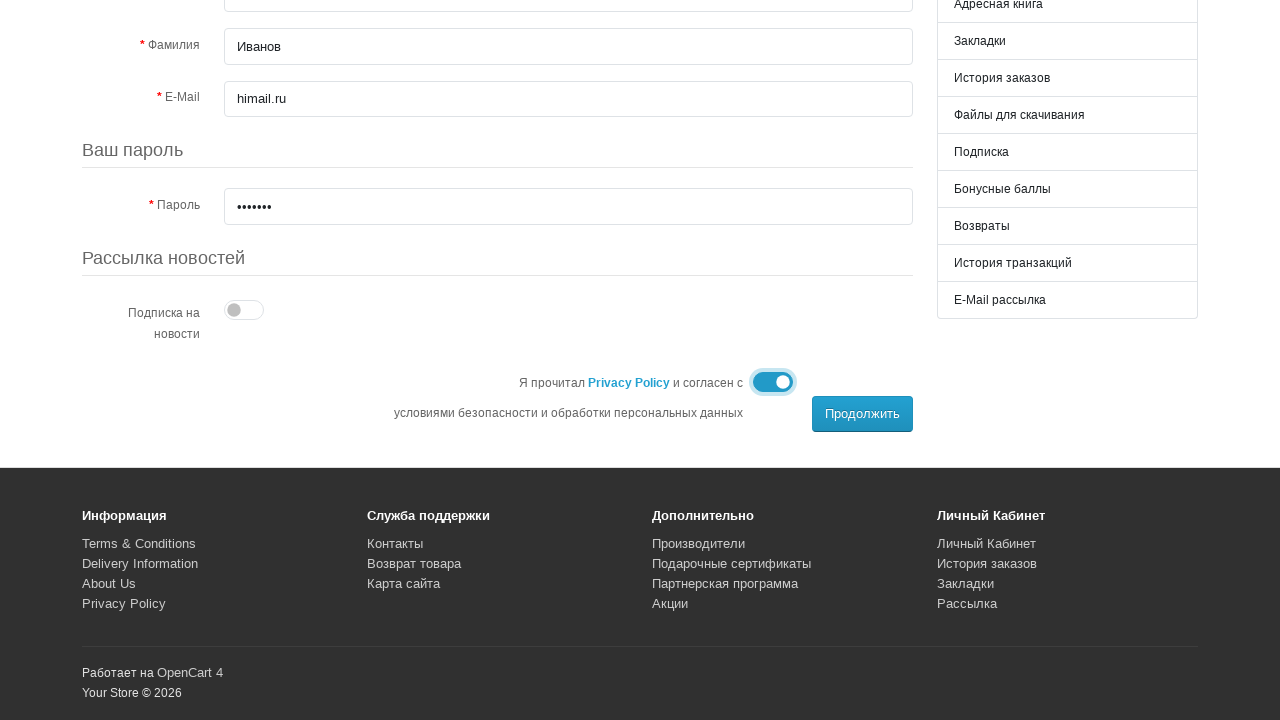

Clicked 'Продолжить' (Continue) button to submit registration form at (862, 414) on xpath=//button[text()='Продолжить']
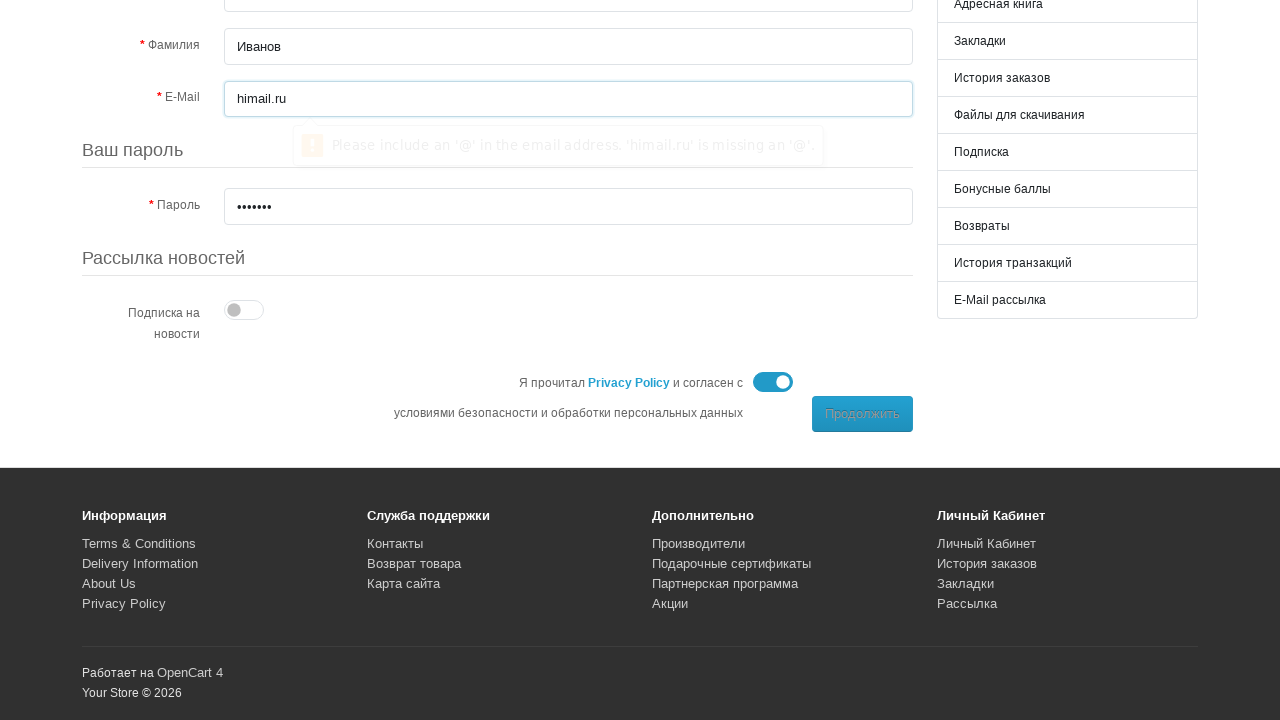

Waited 2 seconds to observe registration validation response
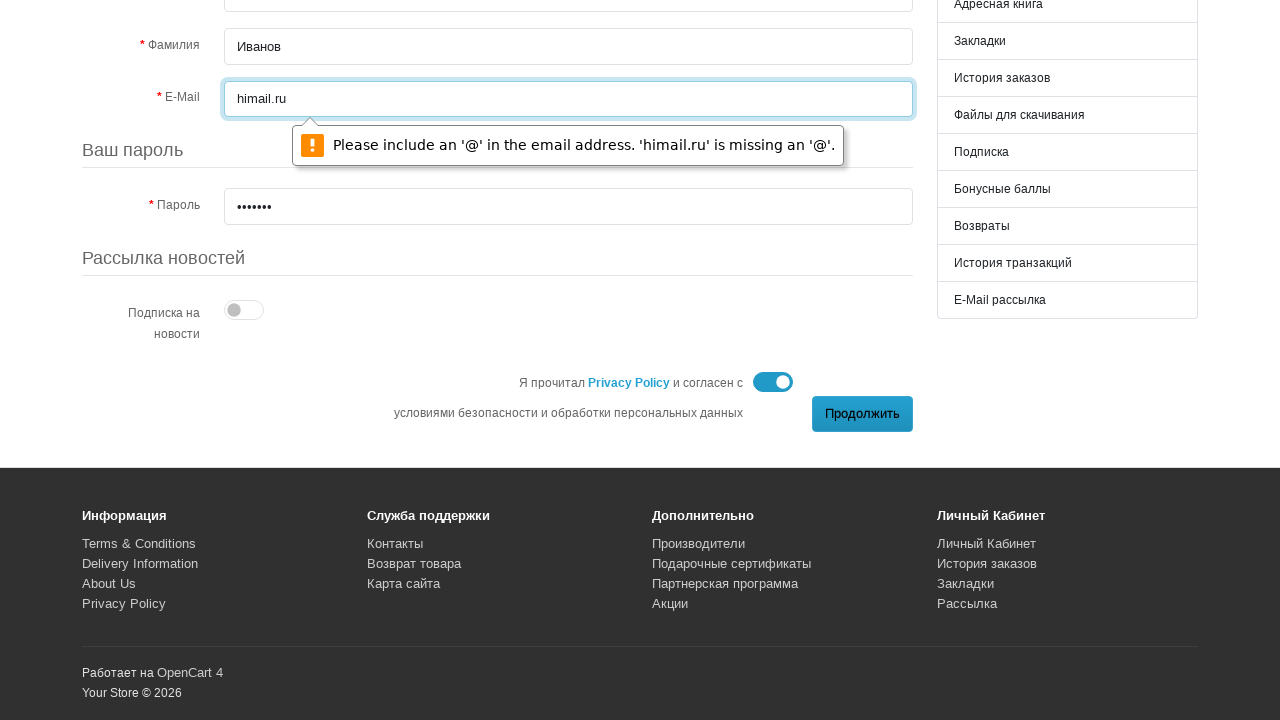

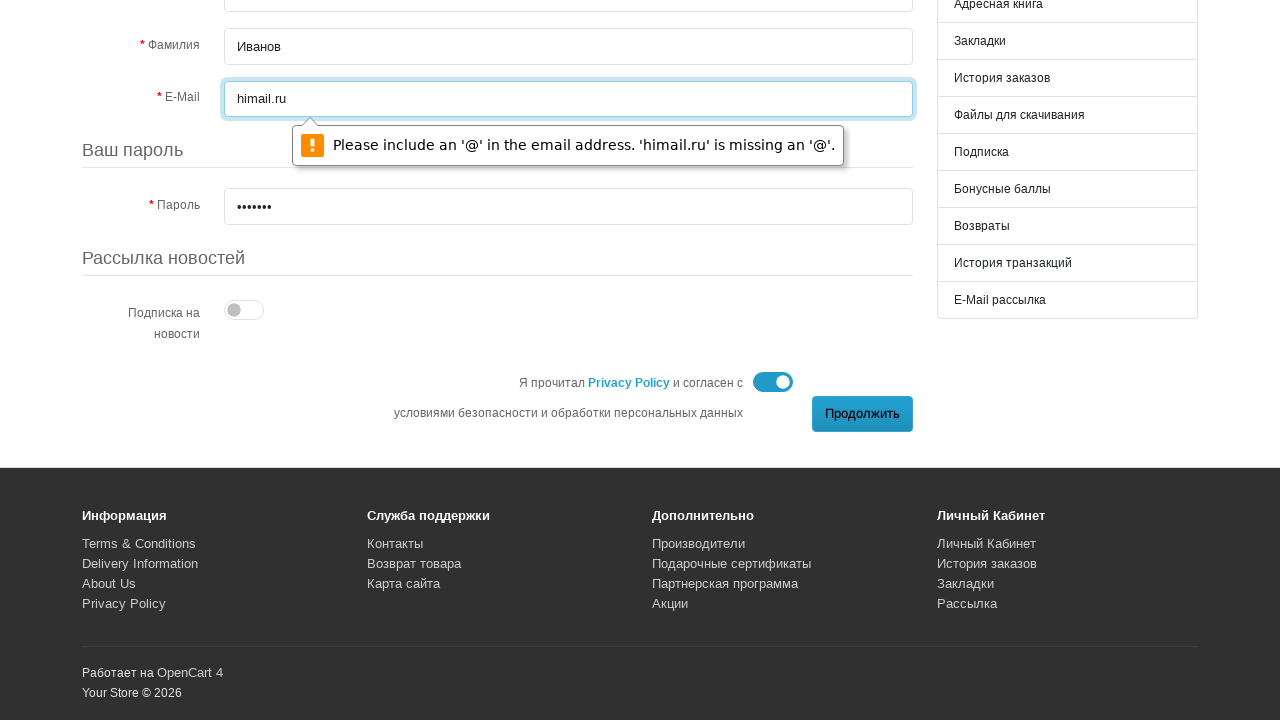